Navigates to a temporary email service website and waits for the page to load

Starting URL: https://temp-mail.io/en

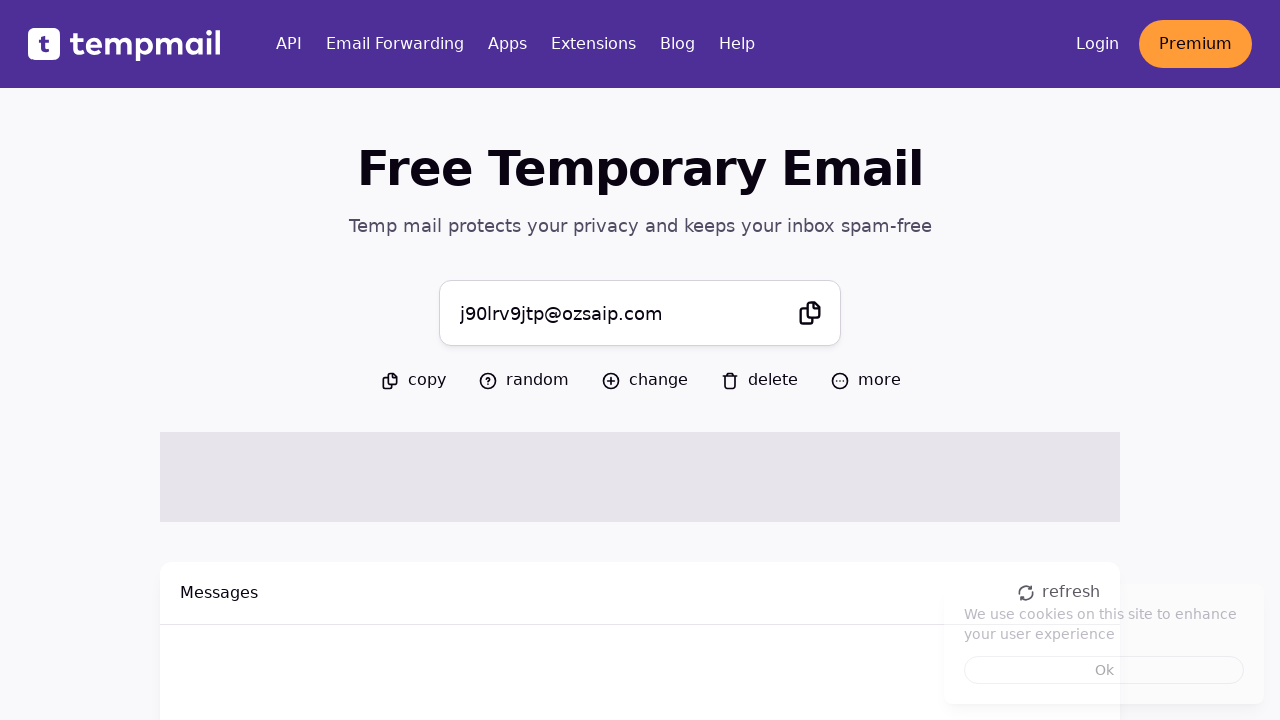

Page fully loaded with networkidle state
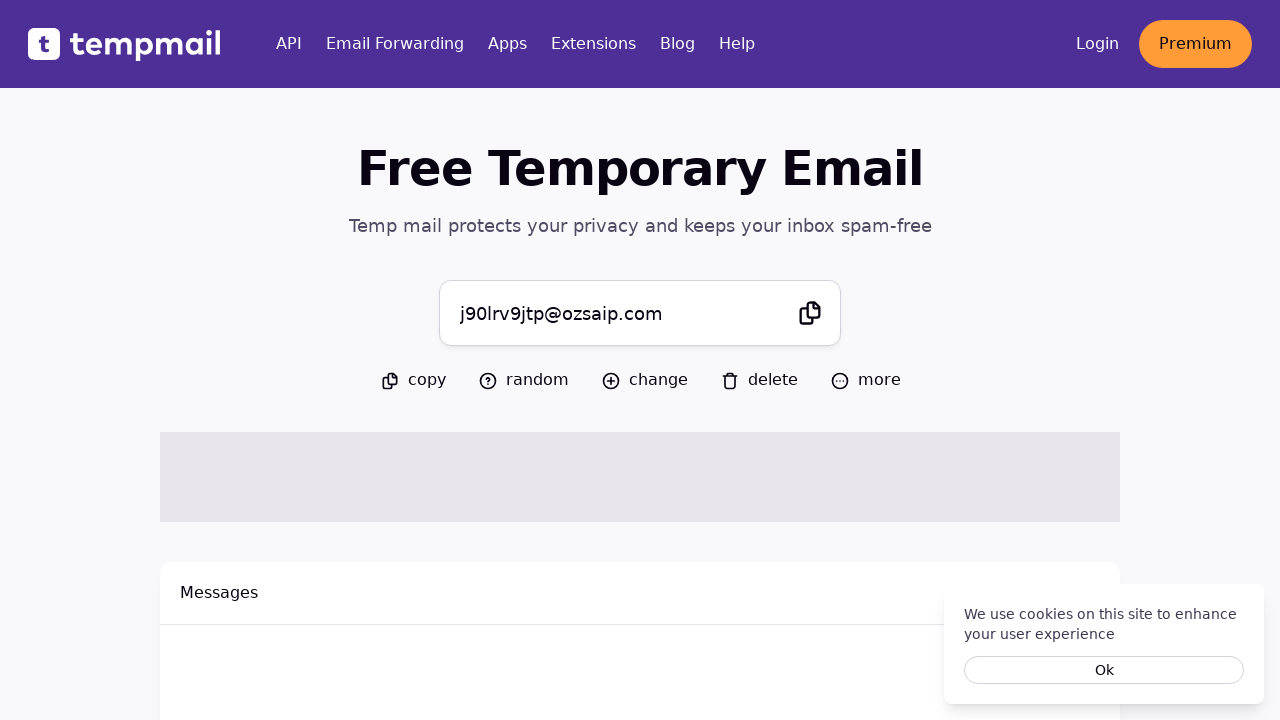

Email copy button became visible - temporary email is ready
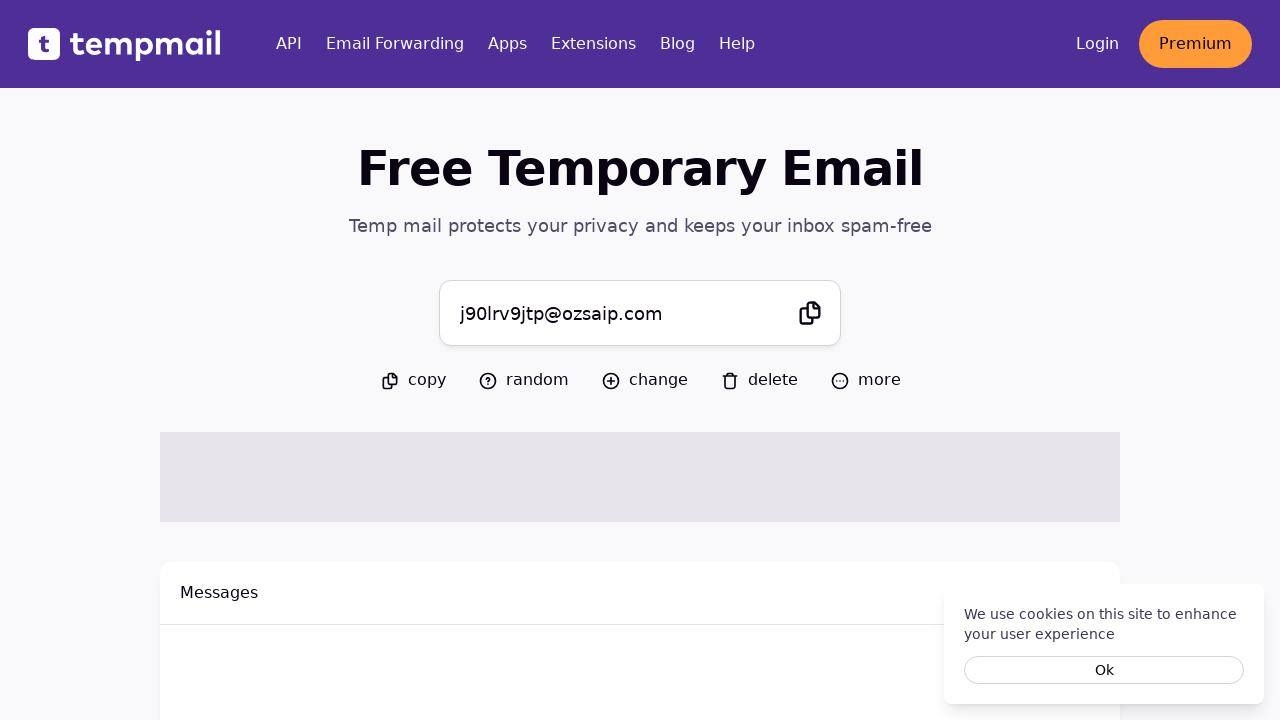

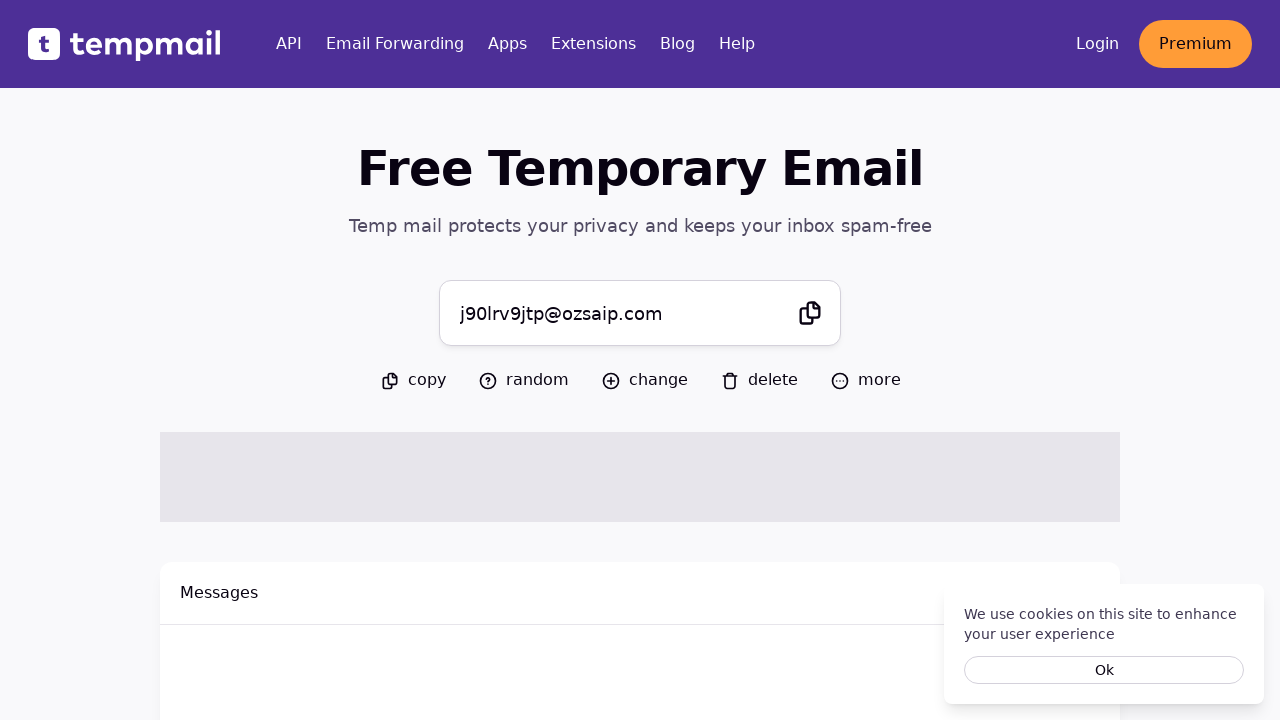